Navigates to Python 2.7.12 download page and clicks on the Windows x86-64 MSI installer download link to test automated file download functionality

Starting URL: https://www.python.org/downloads/release/python-2712/

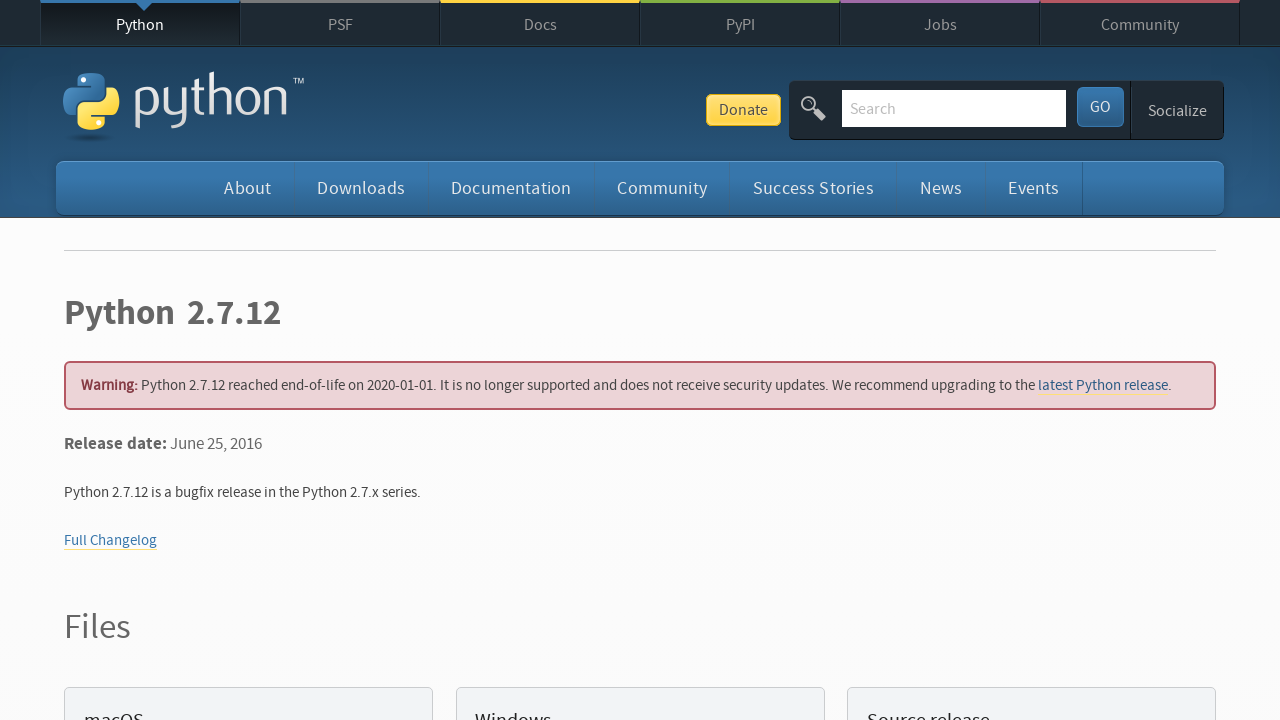

Navigated to Python 2.7.12 download page
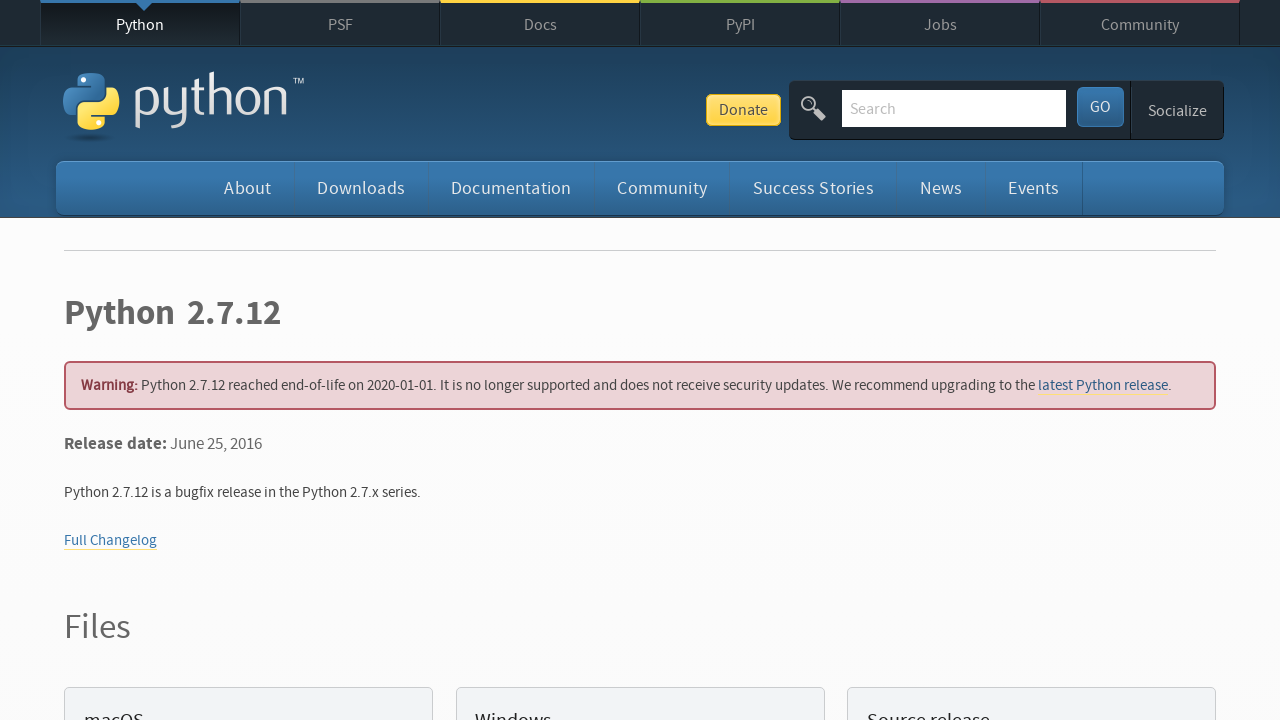

Clicked on Windows x86-64 MSI installer download link at (162, 360) on a:has-text('Windows x86-64 MSI installer')
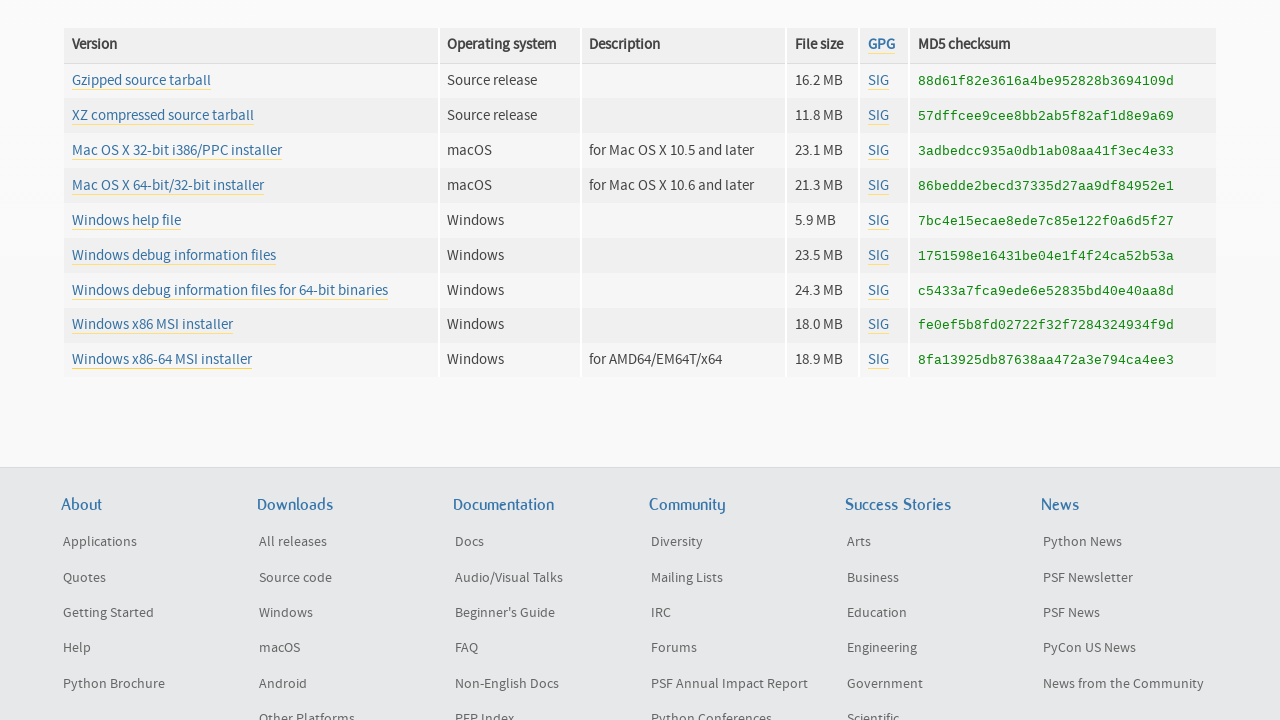

Waited 5 seconds for download to start
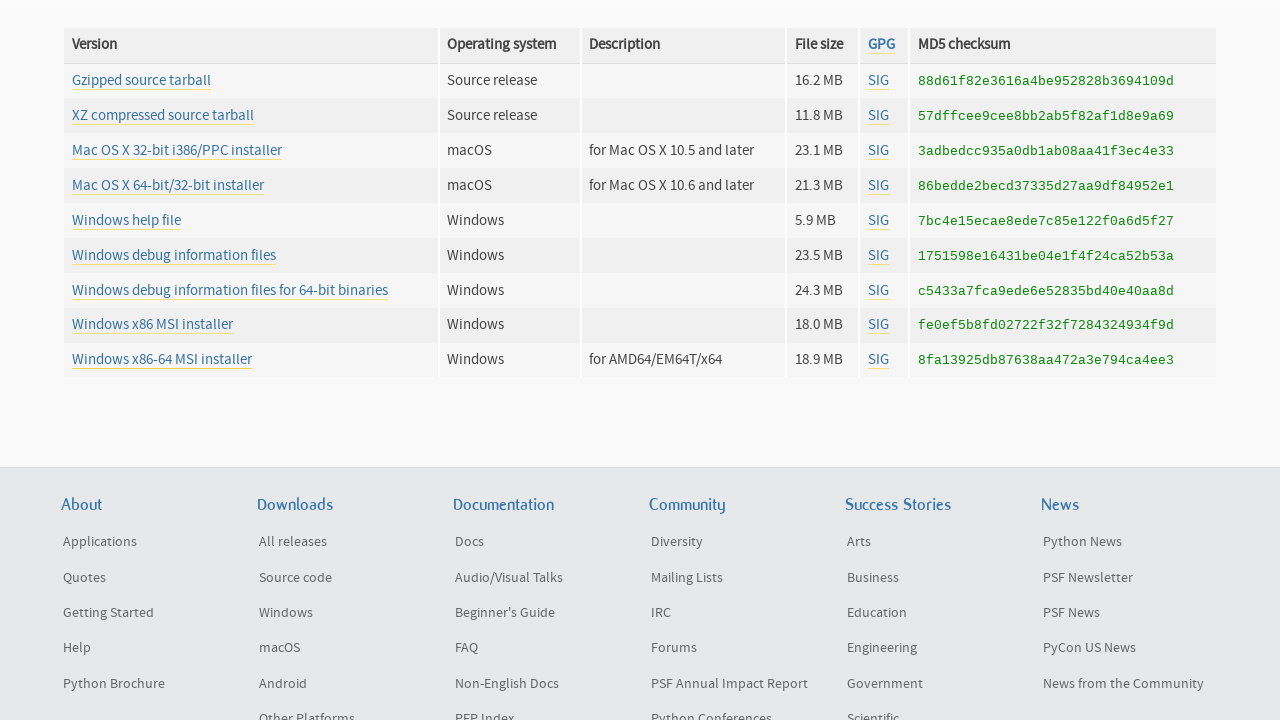

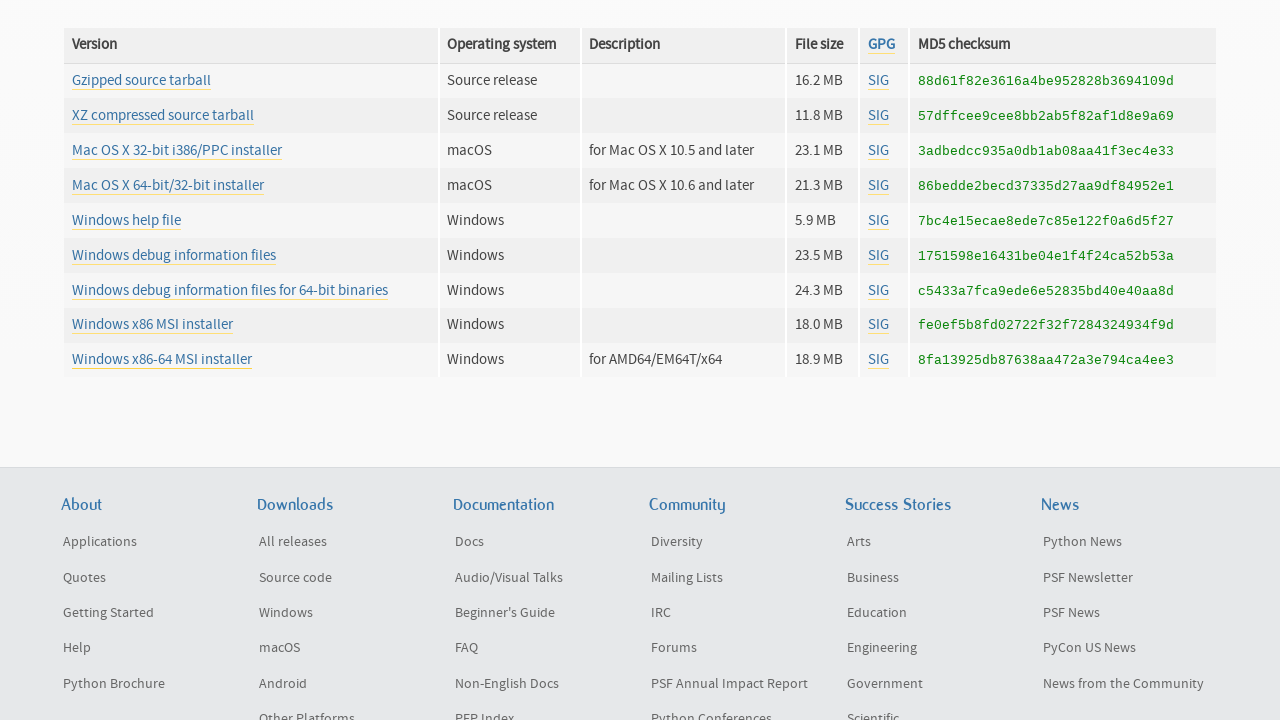